Tests shadow DOM element interaction on a Polymer shop website by navigating through shadow roots to click an element with an aria-label attribute

Starting URL: https://shop.polymer-project.org/

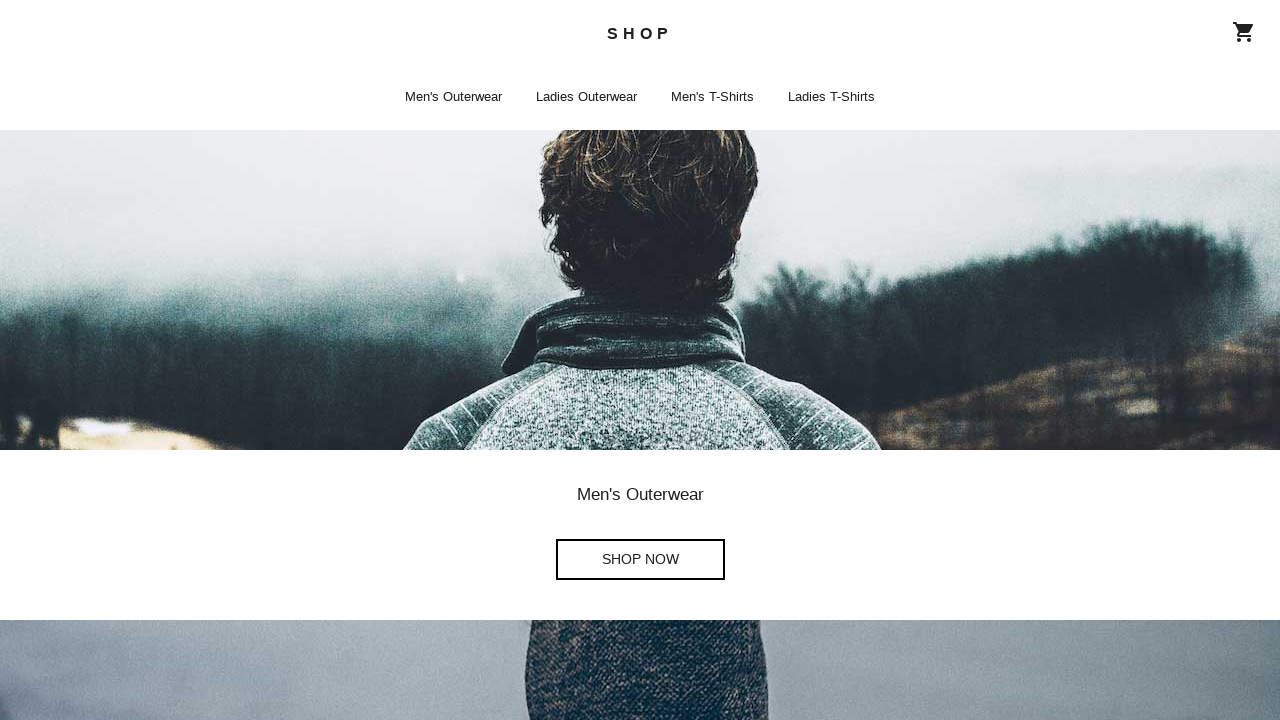

Navigated to Polymer shop website
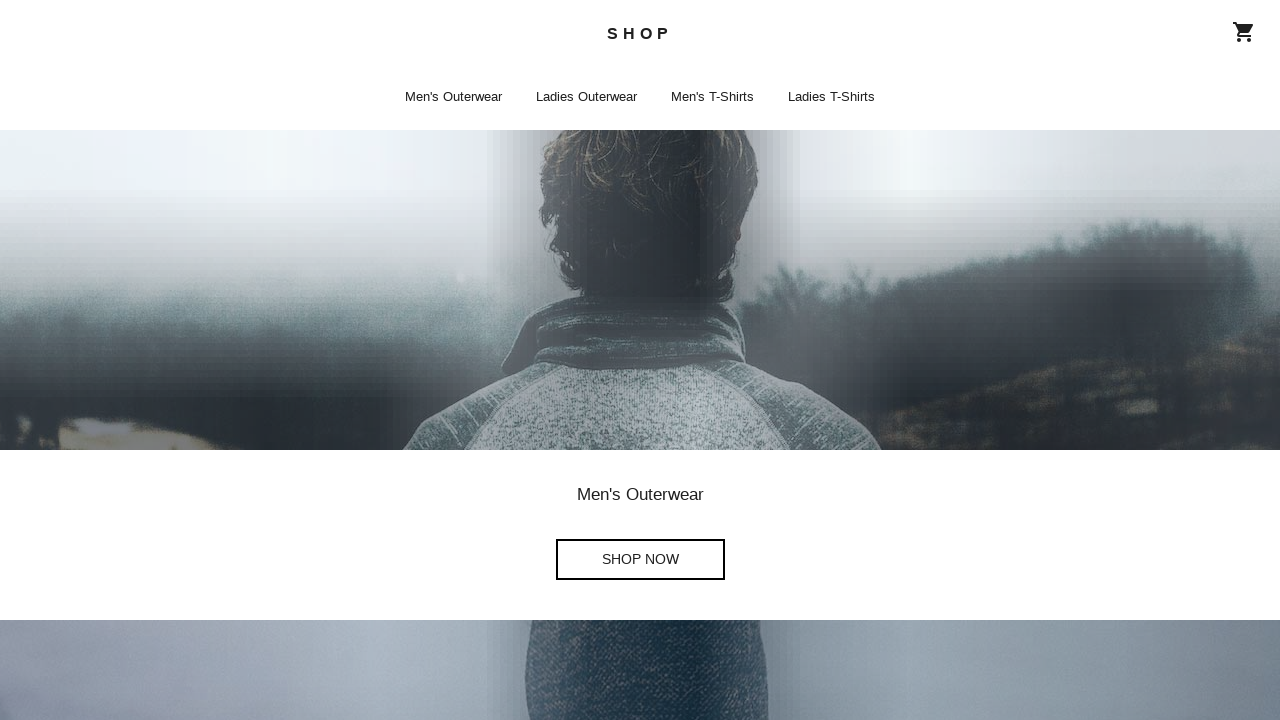

Traversed shadow DOM roots and clicked element with aria-label attribute
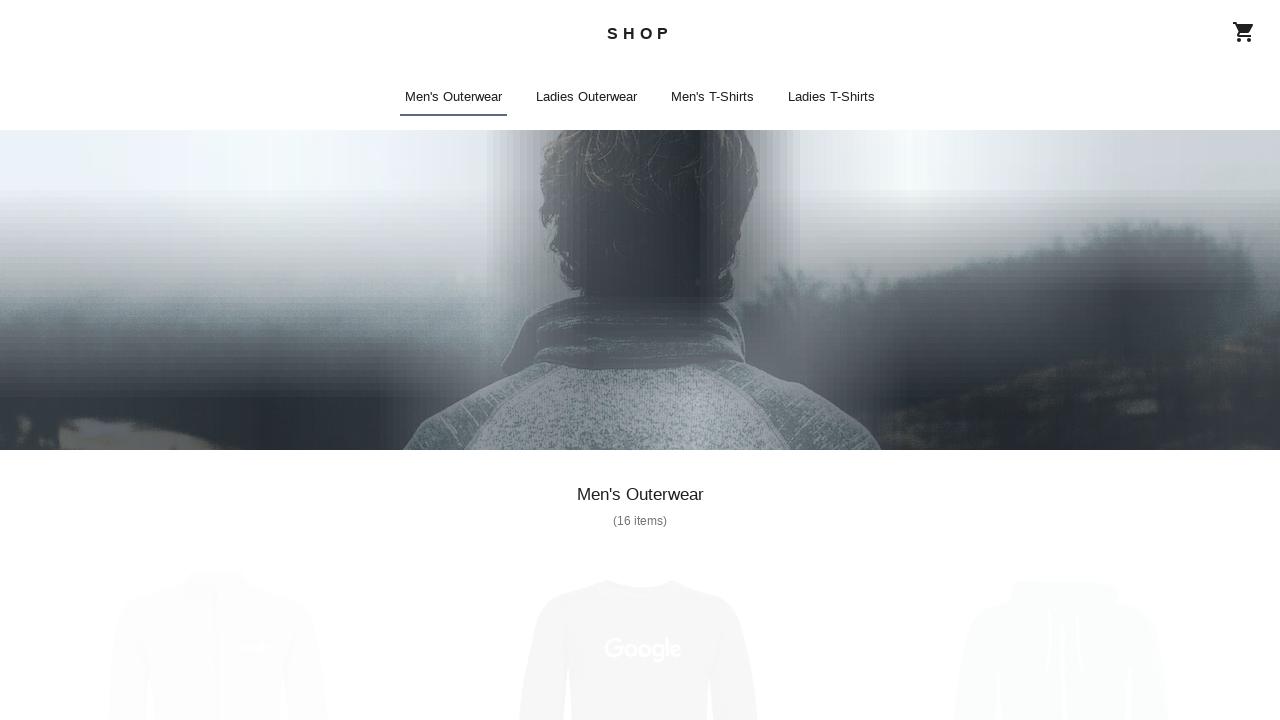

Waited 3 seconds for action to complete
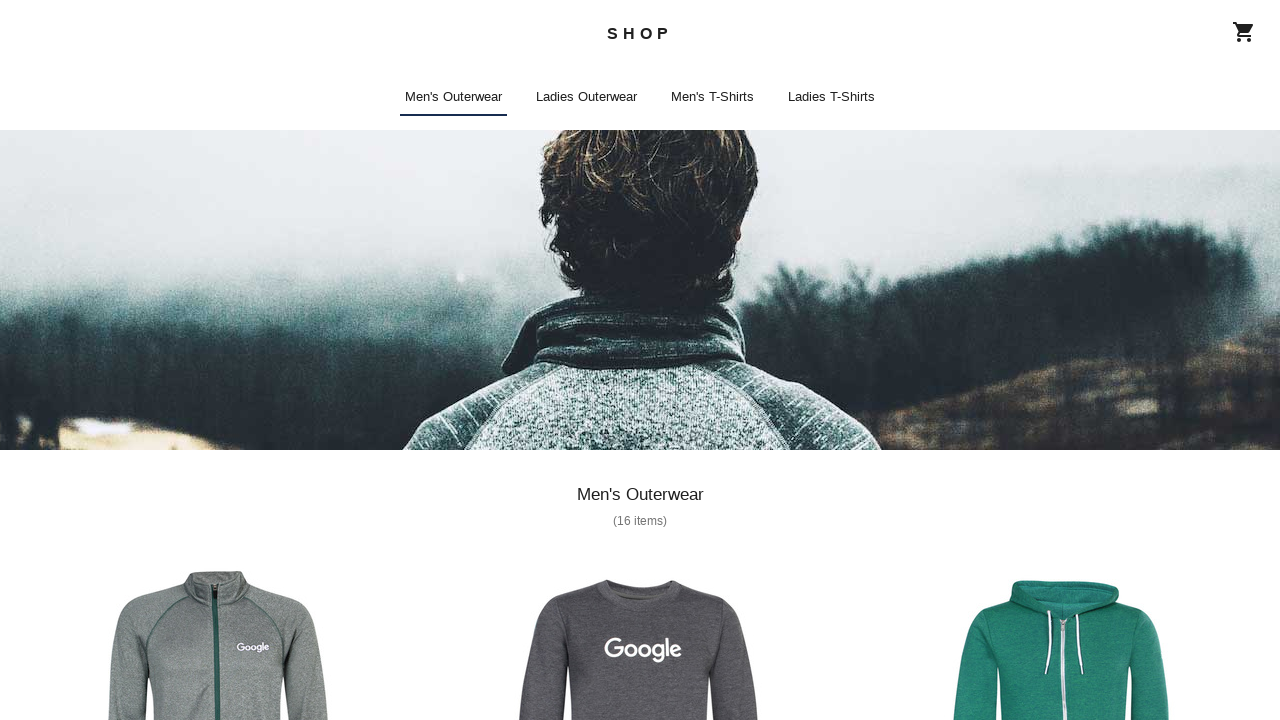

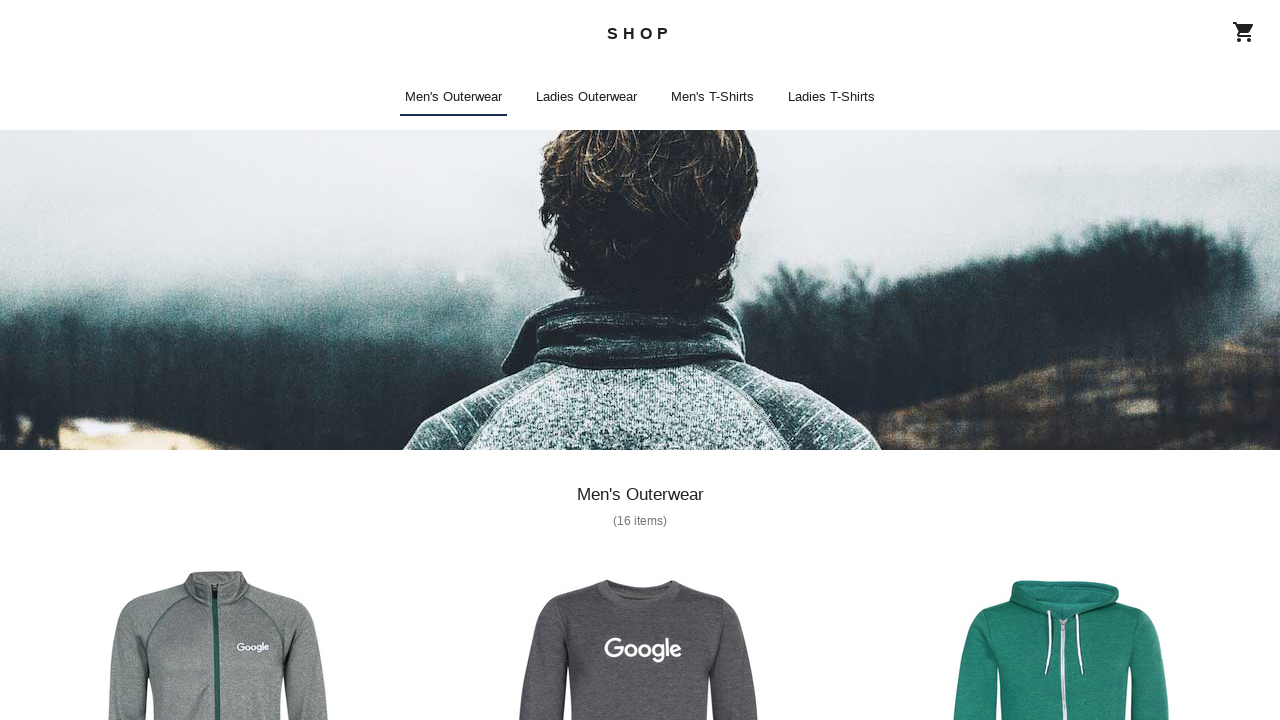